Smoke test that verifies critical paths are available by navigating to homepage, sign-in, sign-up, and tokens settings pages and checking that none return server errors

Starting URL: https://app.uspark.ai/

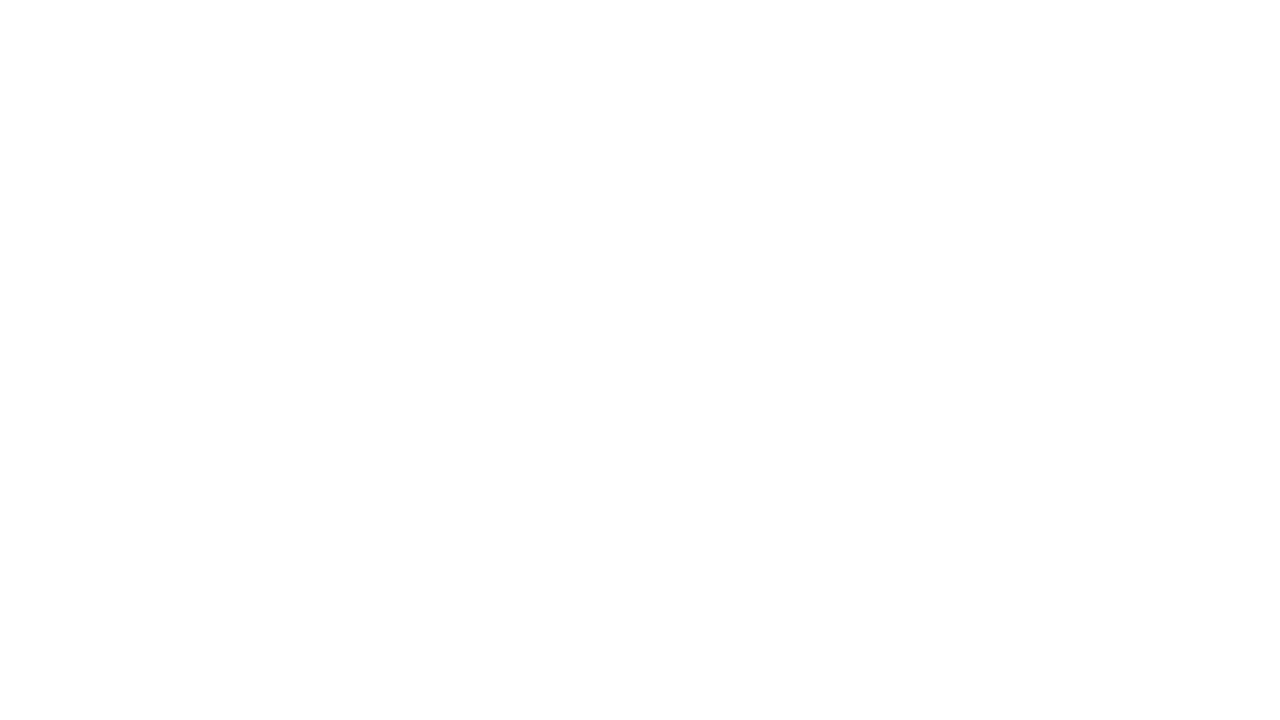

Navigated to sign-in page
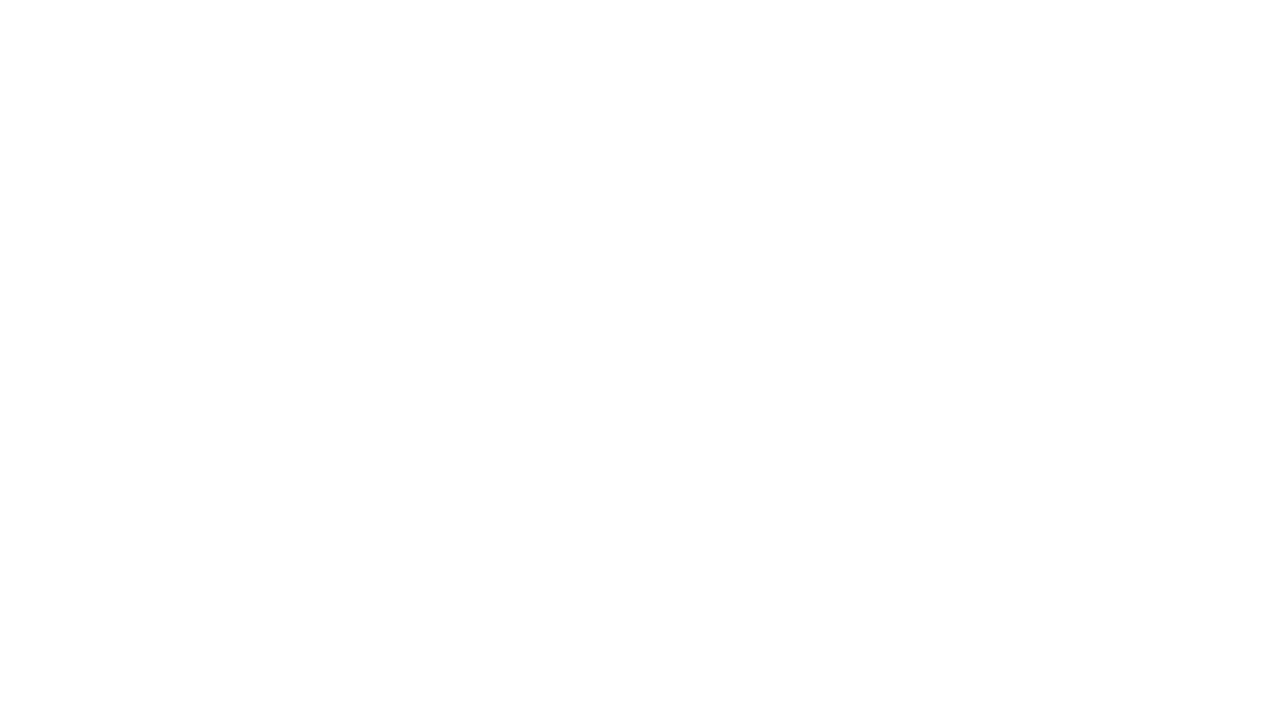

Verified sign-in page returned no server error
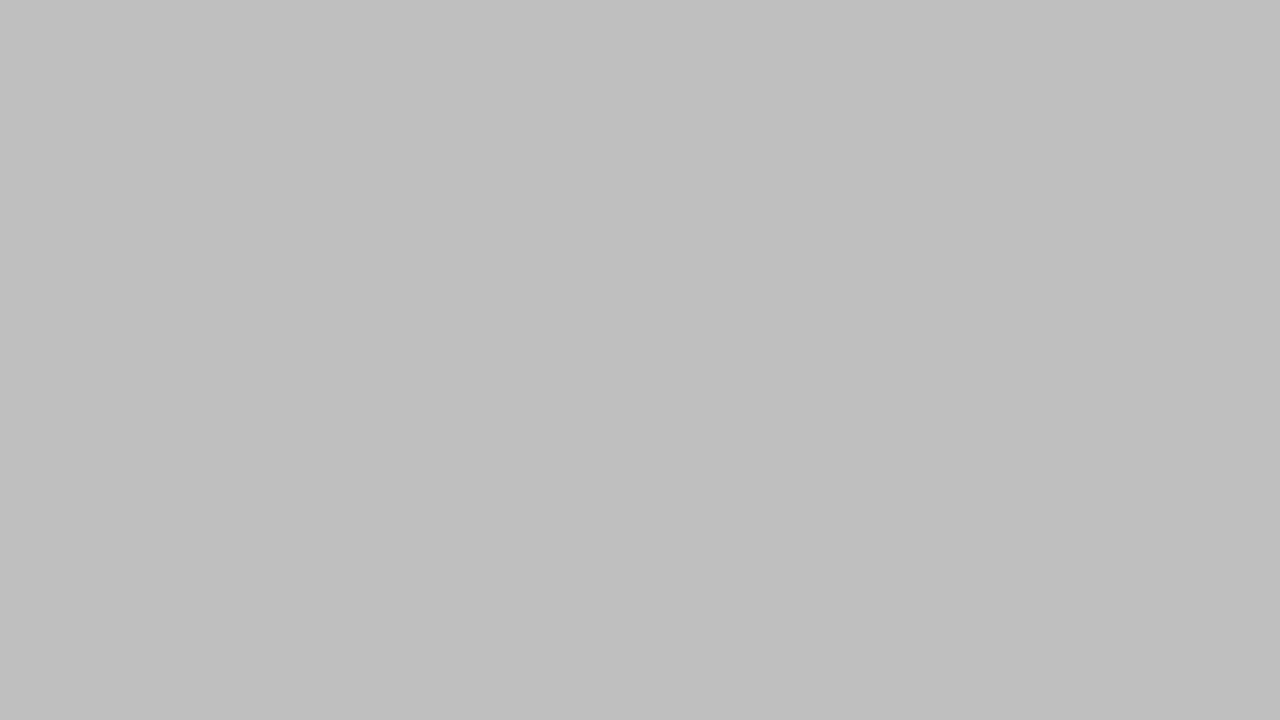

Navigated to sign-up page
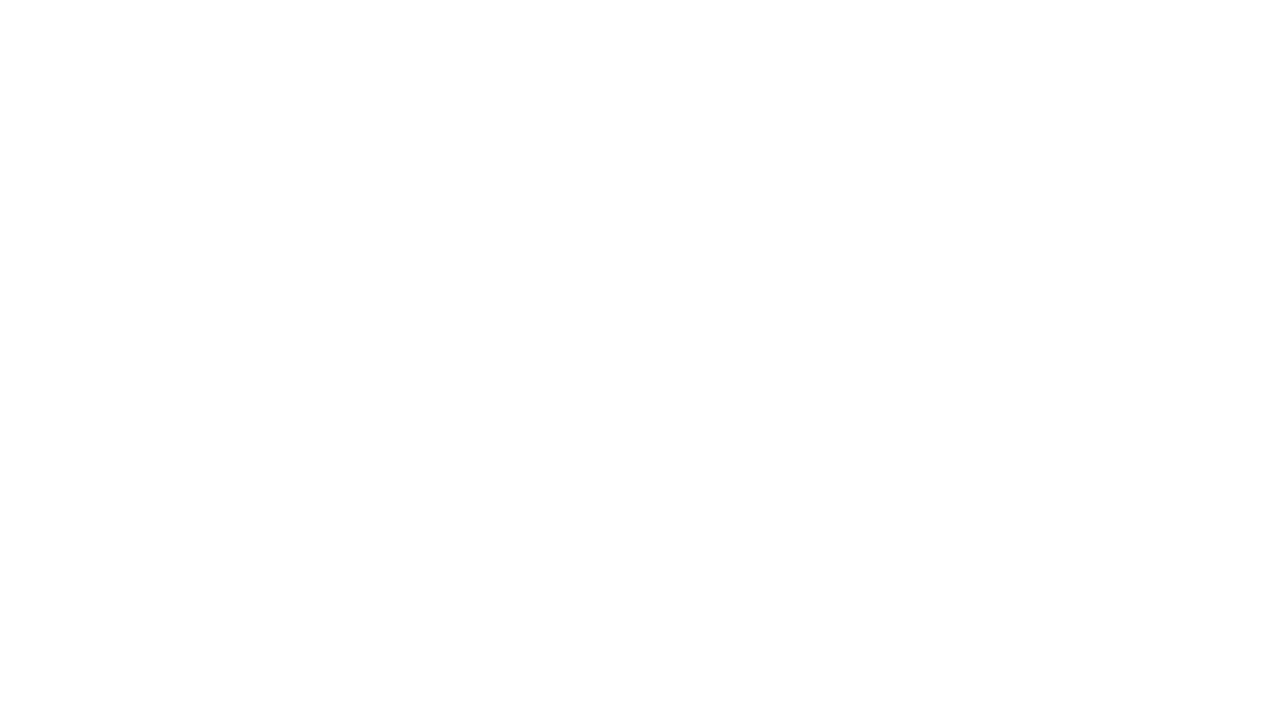

Verified sign-up page returned no server error
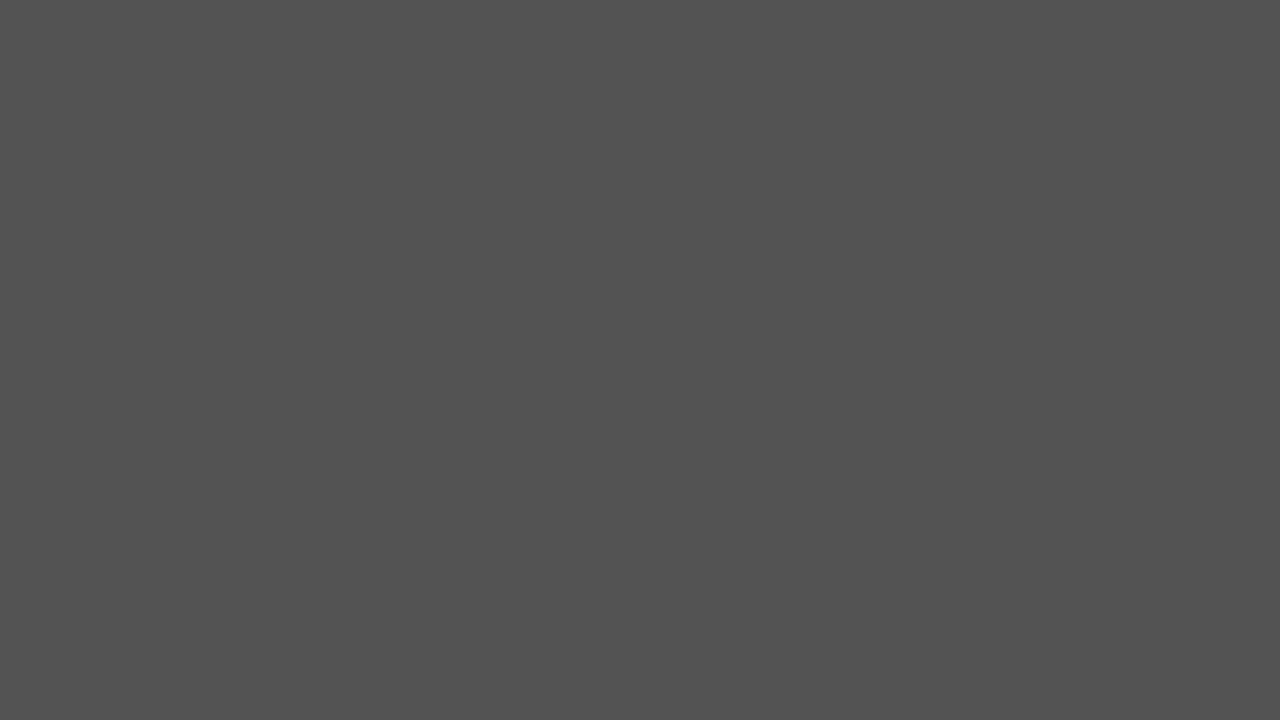

Navigated to tokens settings page
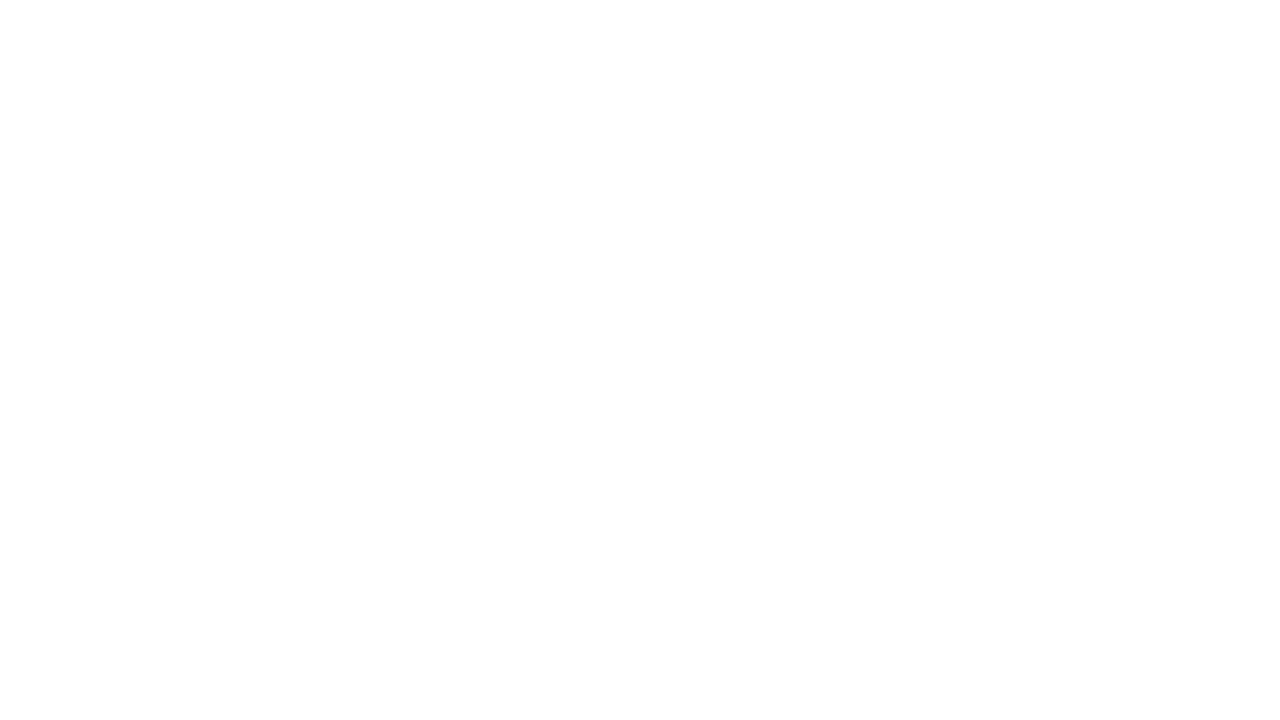

Verified tokens settings page returned no server error
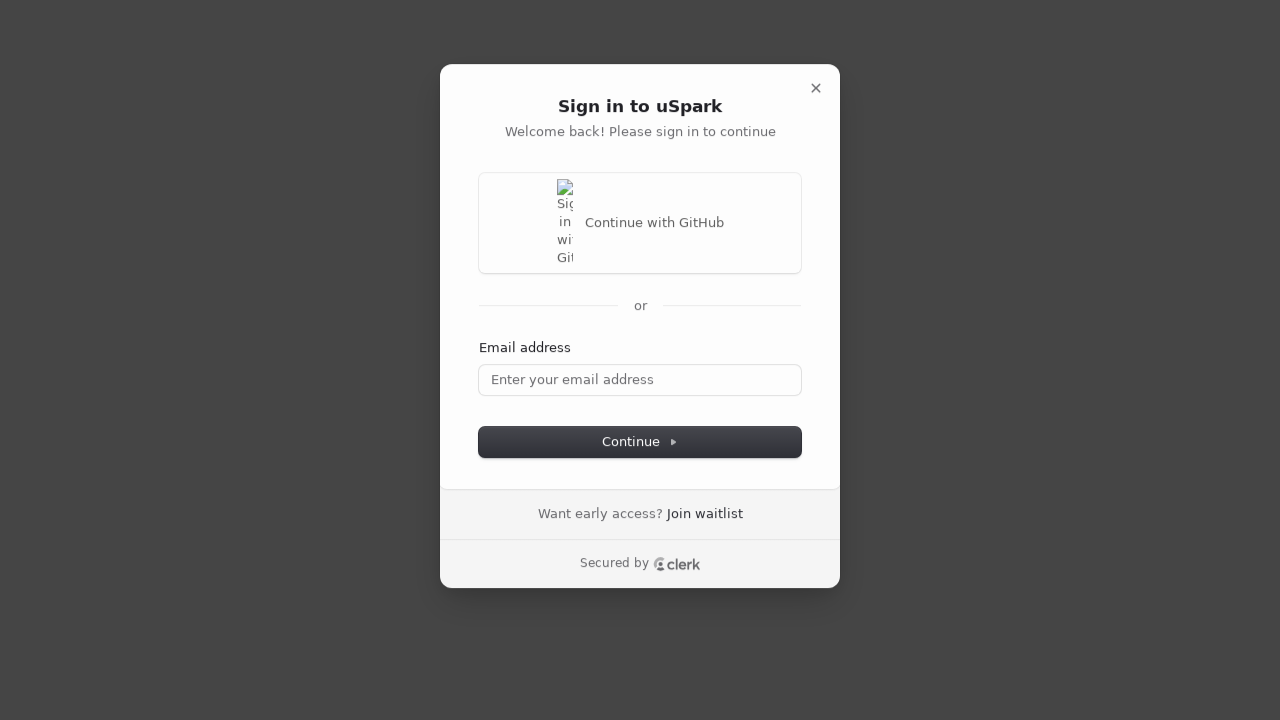

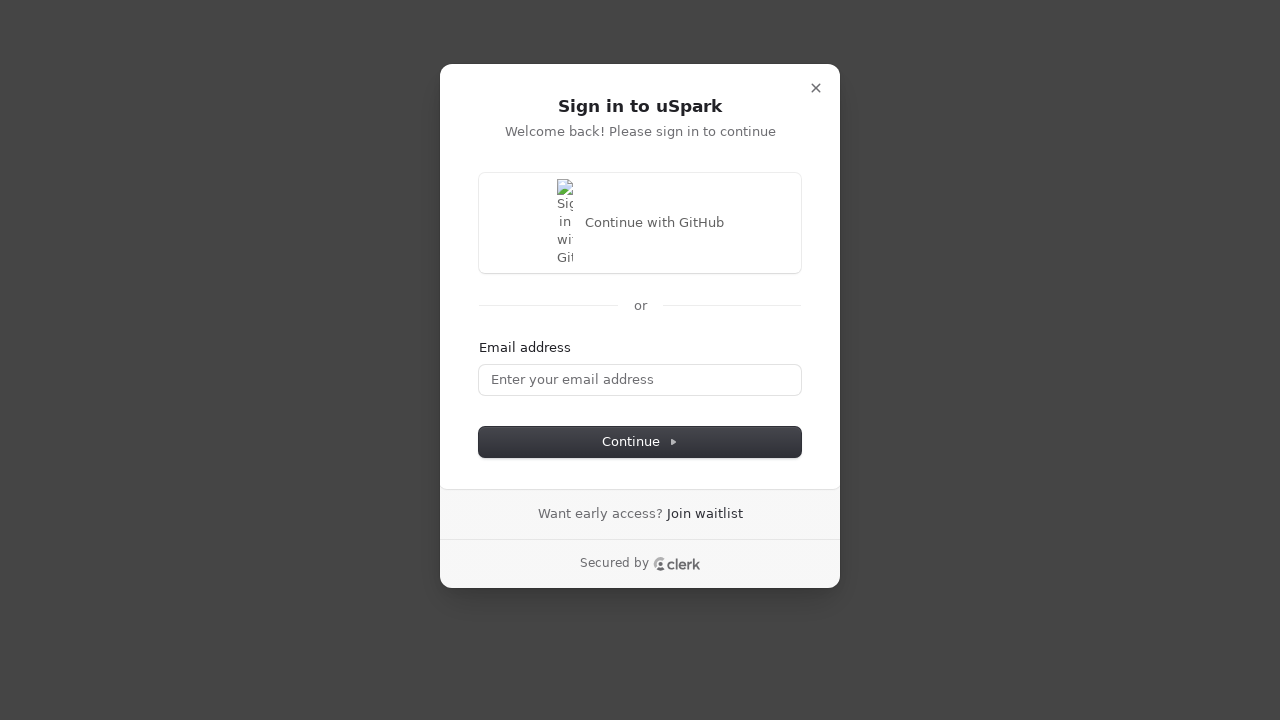